Tests navigation to Selenium documentation page and verifies the page heading and version information are displayed correctly

Starting URL: https://www.selenium.dev/

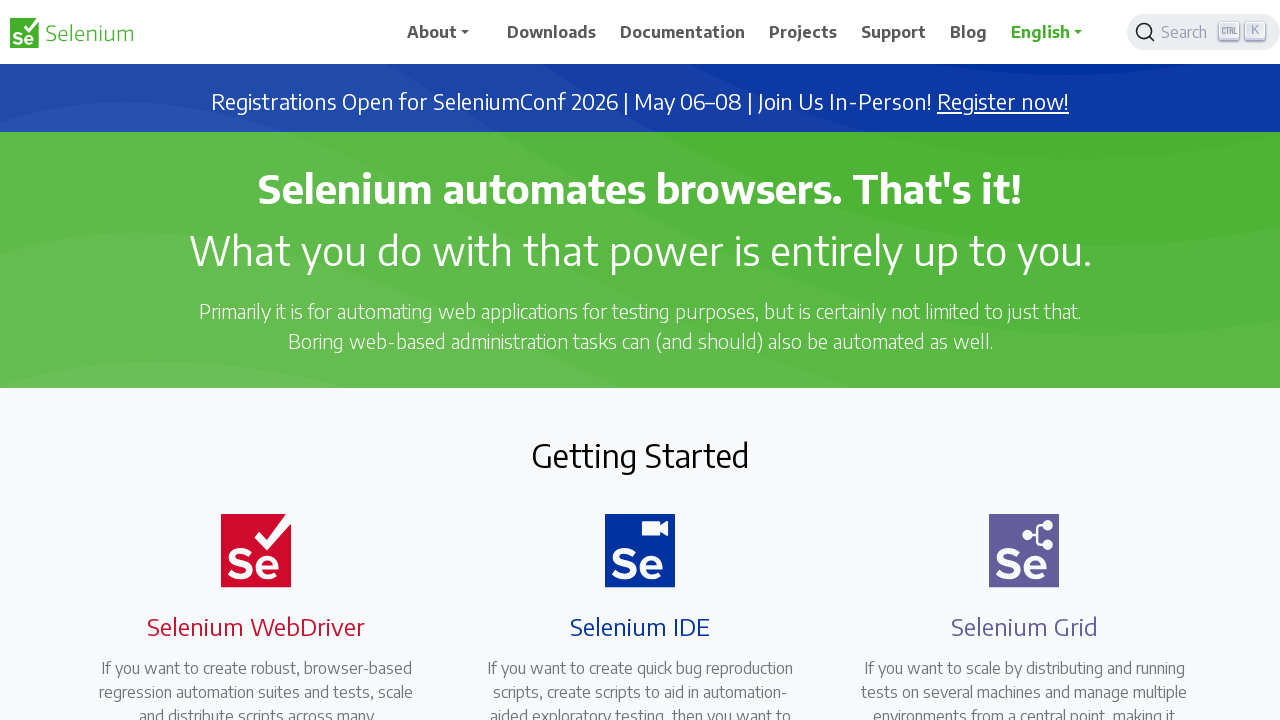

Clicked on Documentation link at (683, 32) on xpath=//span[text()='Documentation']
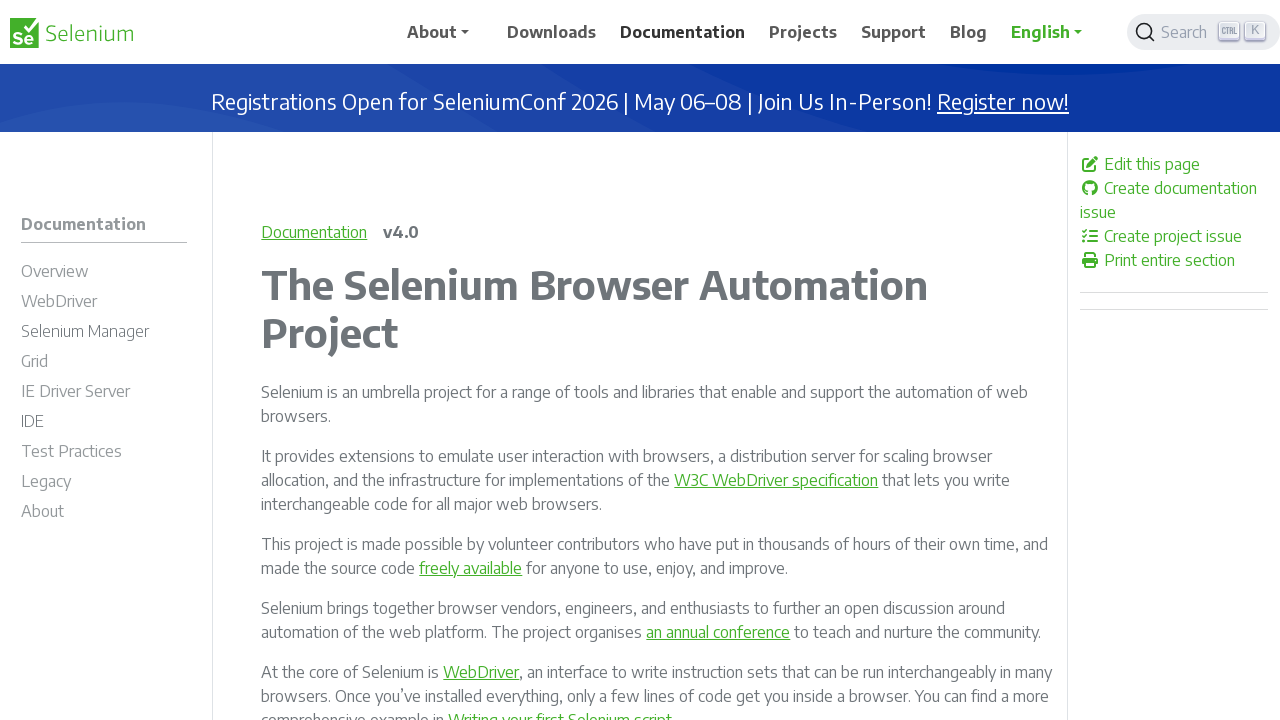

Documentation page loaded and main heading verified
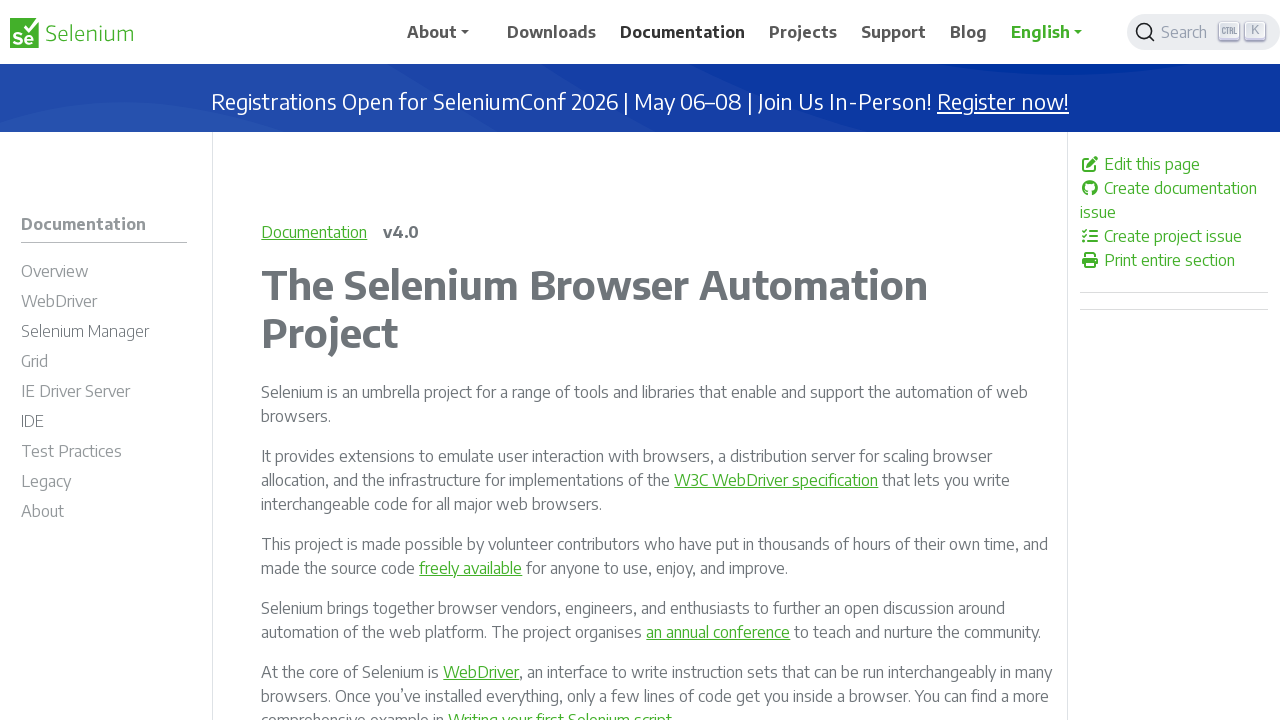

Version information (4) verified on documentation page
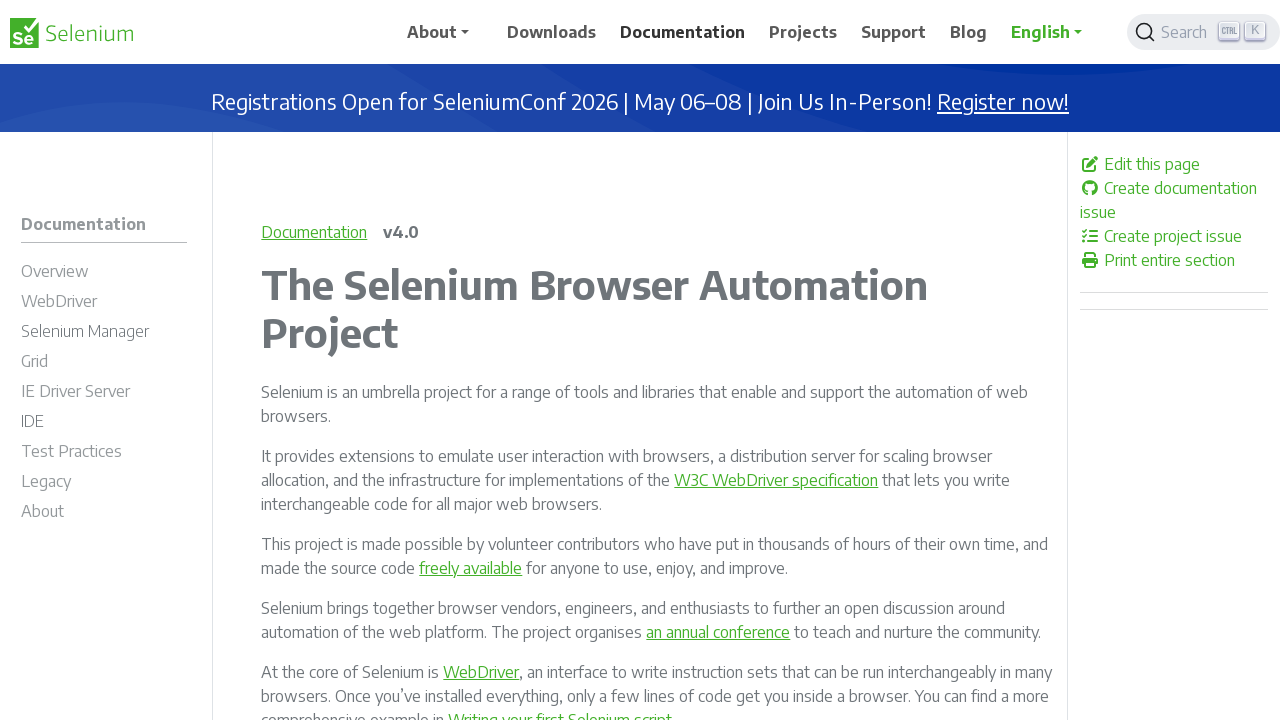

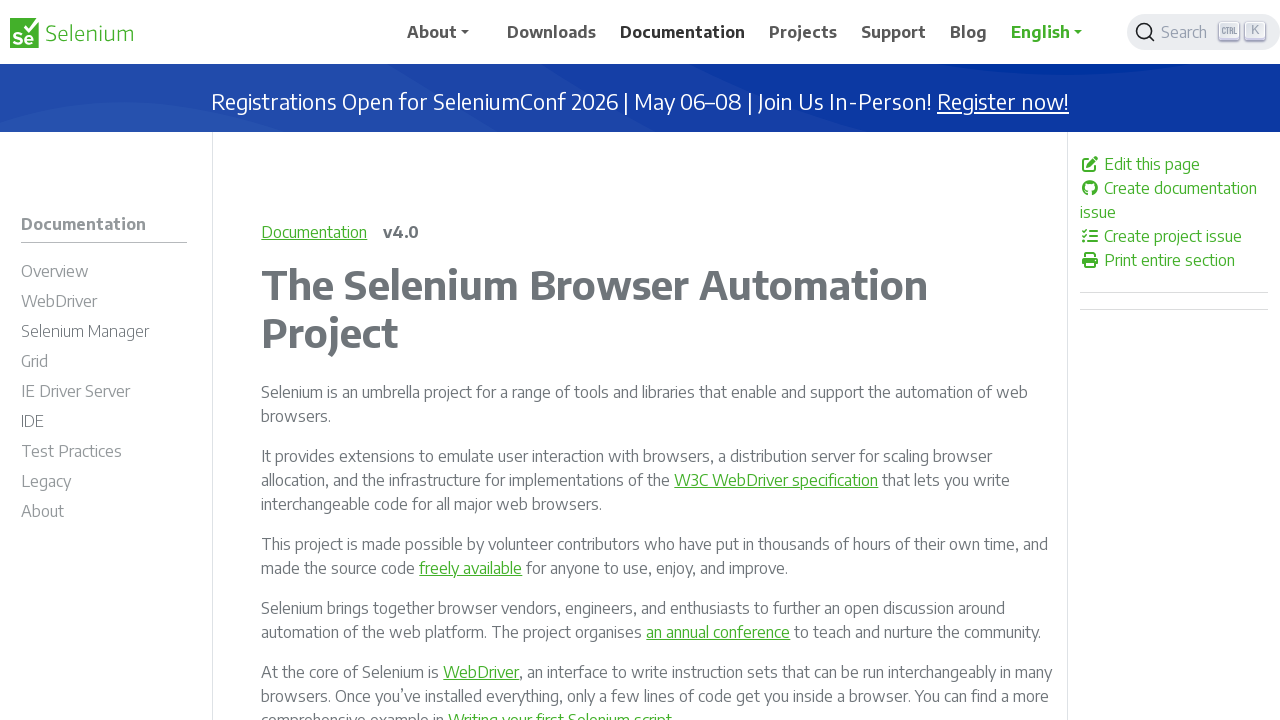